Navigates to OrangeHRM demo page and clicks the OrangeHRM, Inc link which opens a new window/tab, demonstrating multi-window handling.

Starting URL: https://opensource-demo.orangehrmlive.com/web/index.php/auth/login

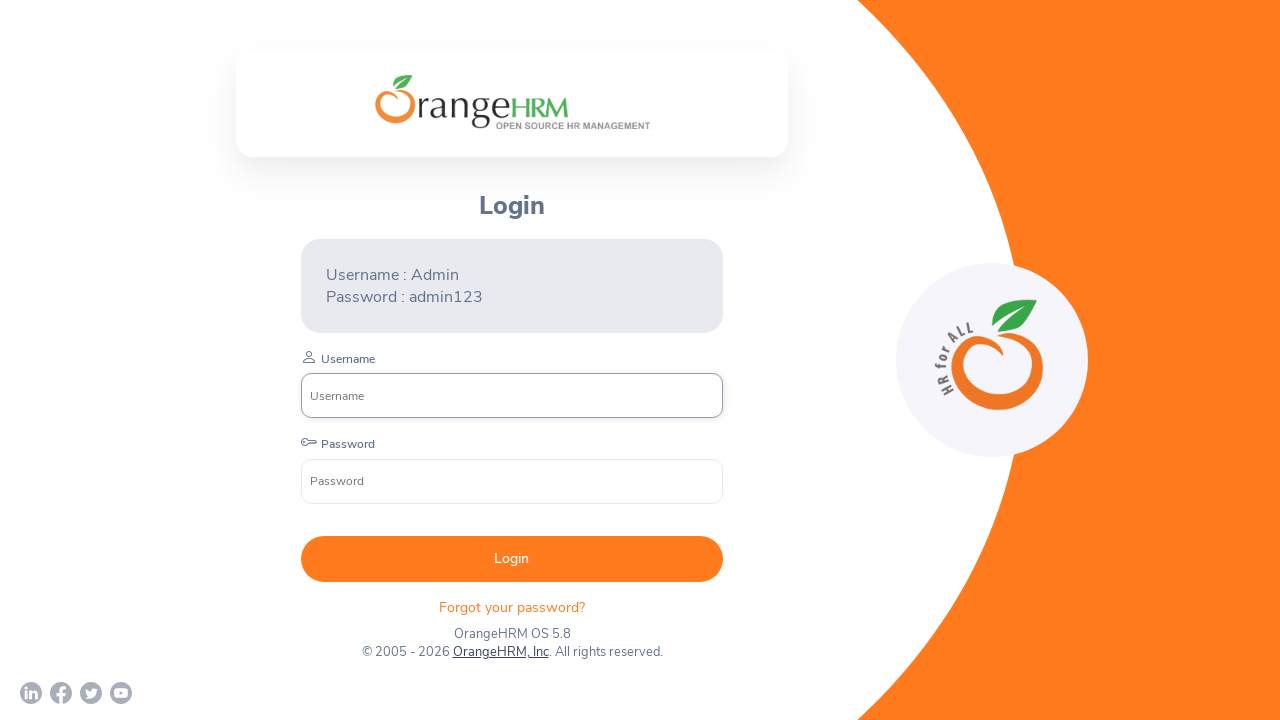

OrangeHRM login page loaded with networkidle state
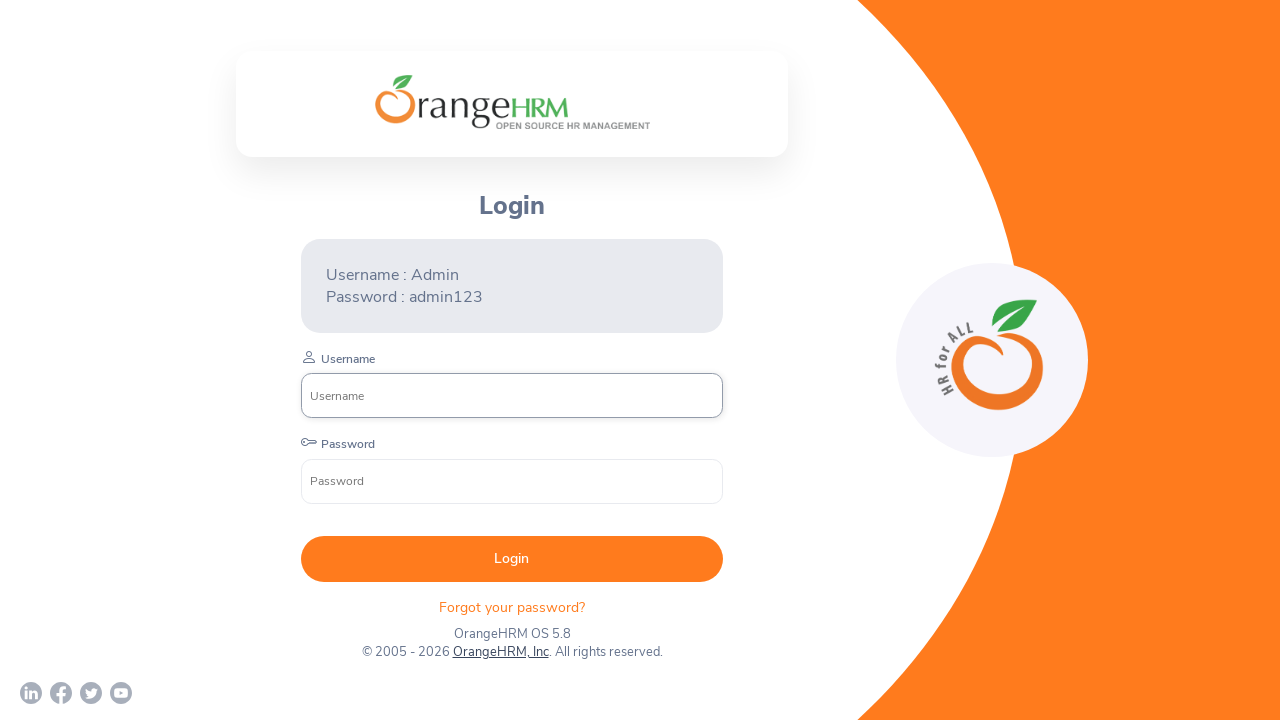

Clicked OrangeHRM, Inc link and new window/tab opened at (500, 652) on text=OrangeHRM, Inc
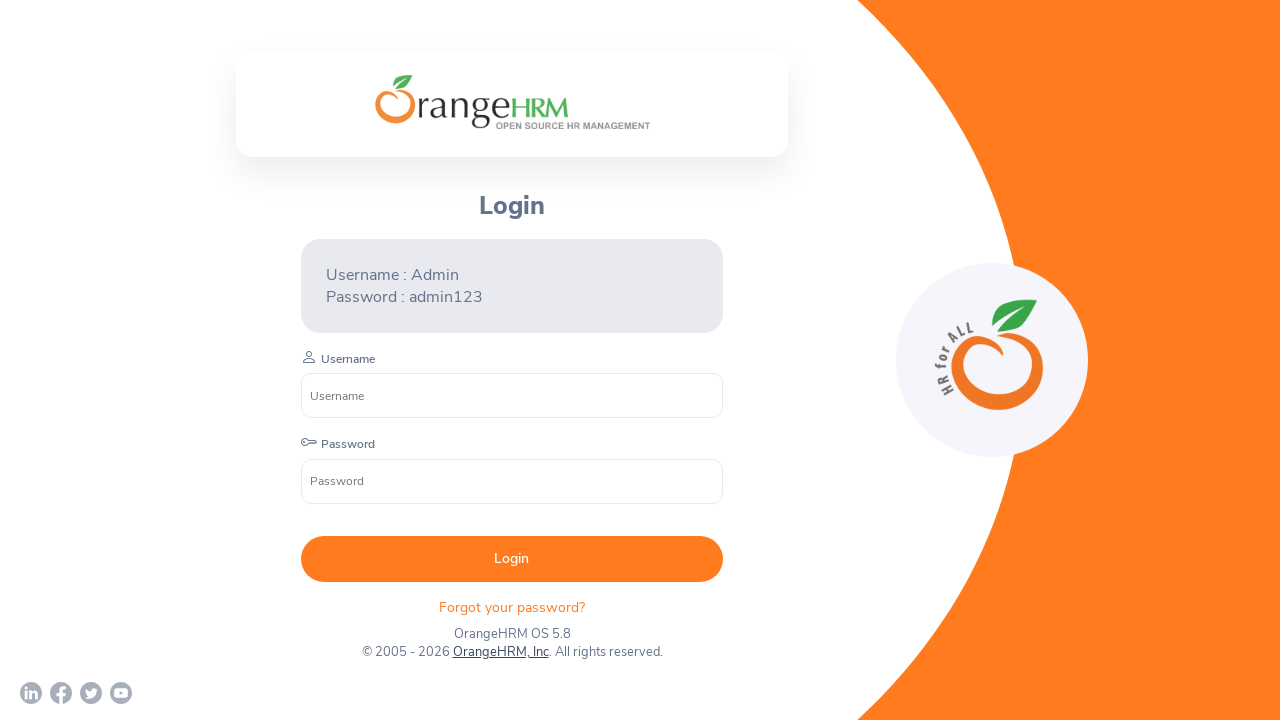

New page loaded successfully
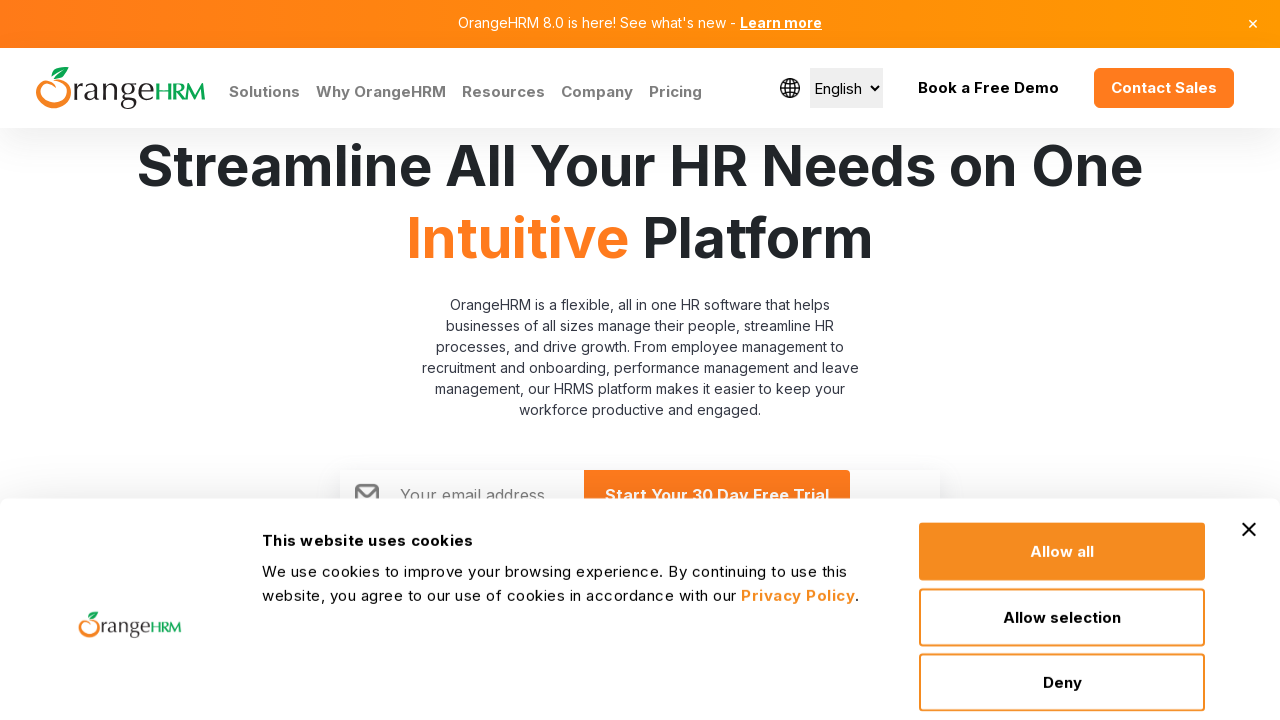

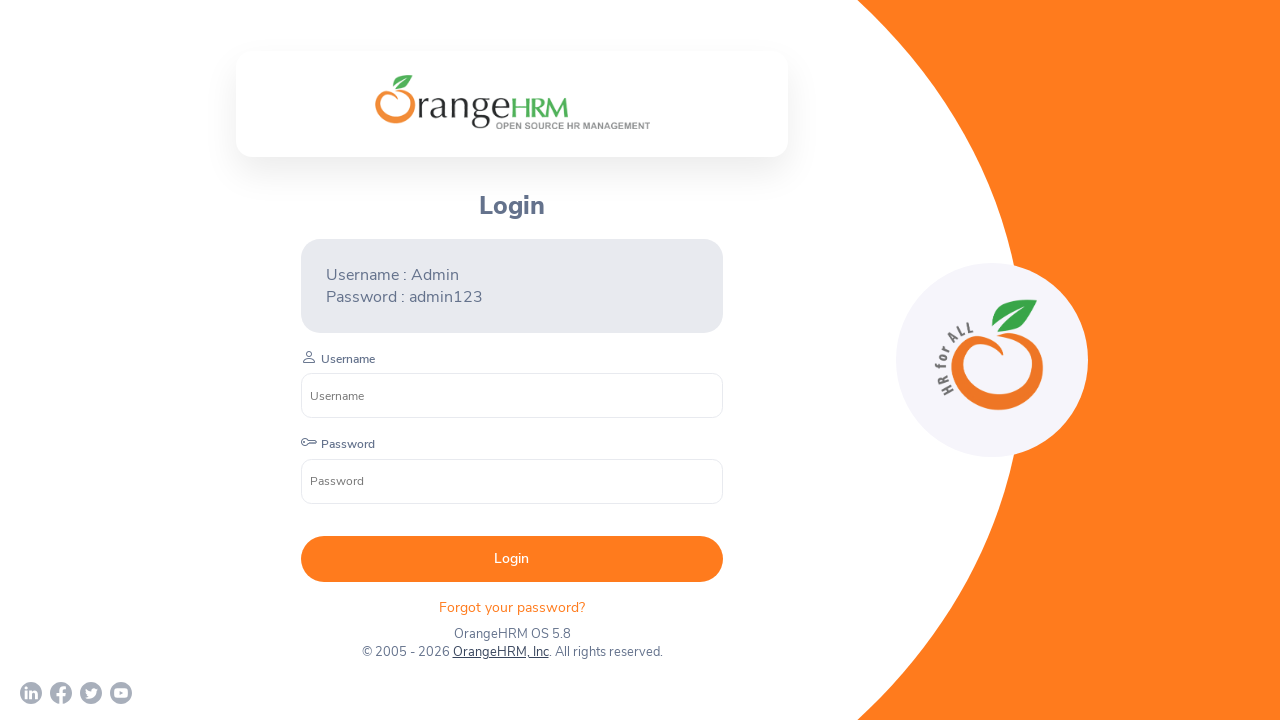